Navigates through multiple legacy CMS pages (library, education, medicine, nursing, etc.) to verify they load correctly

Starting URL: http://www.flinders.edu.au/library

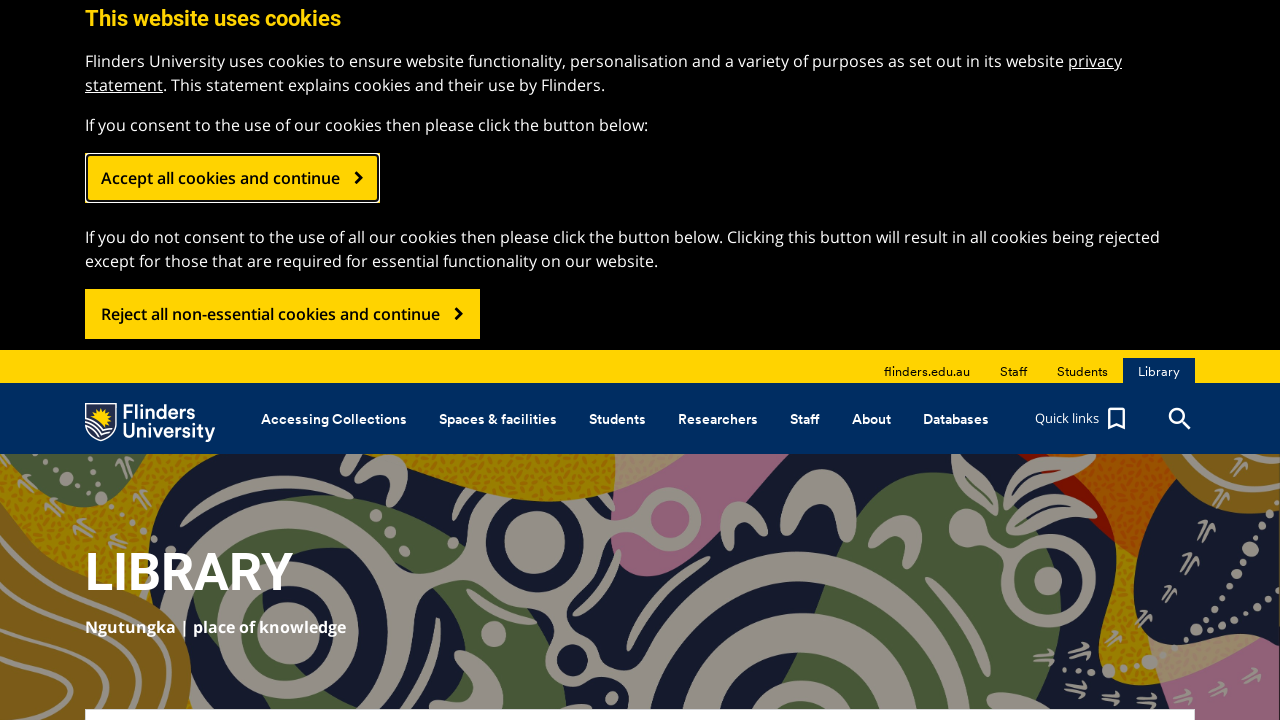

Navigated to Education Health Law page
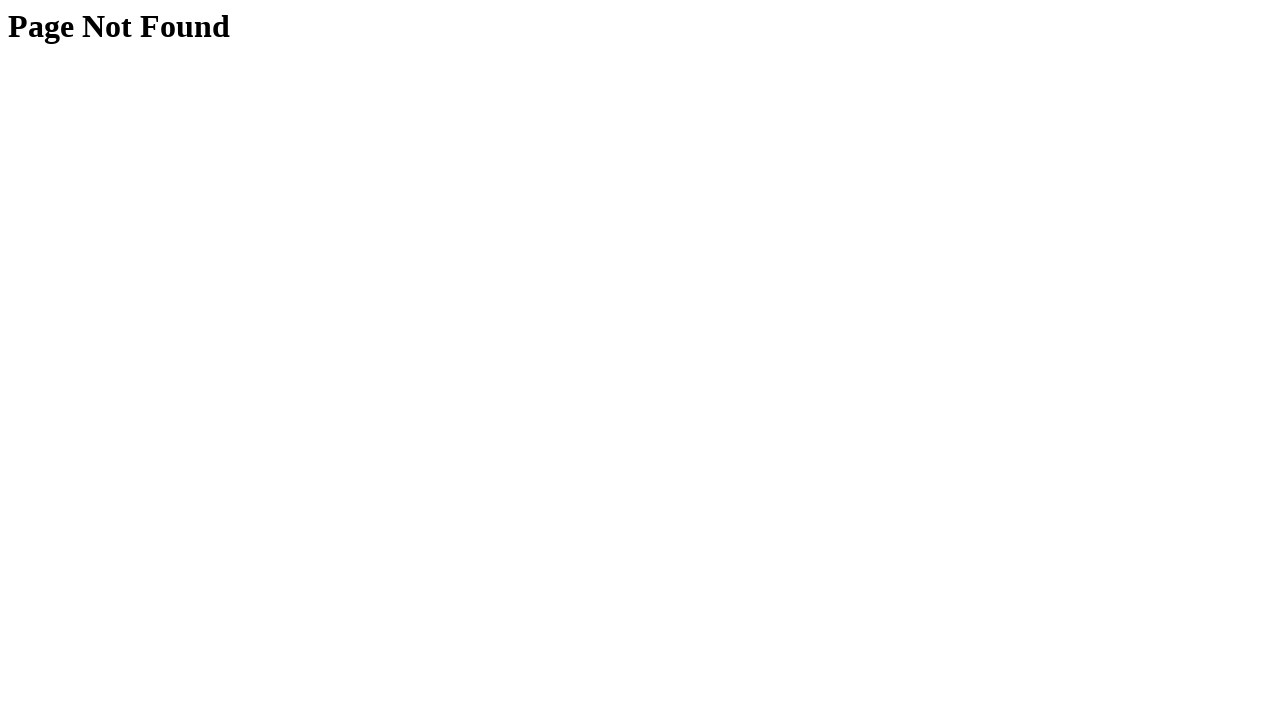

Navigated to Medicine page
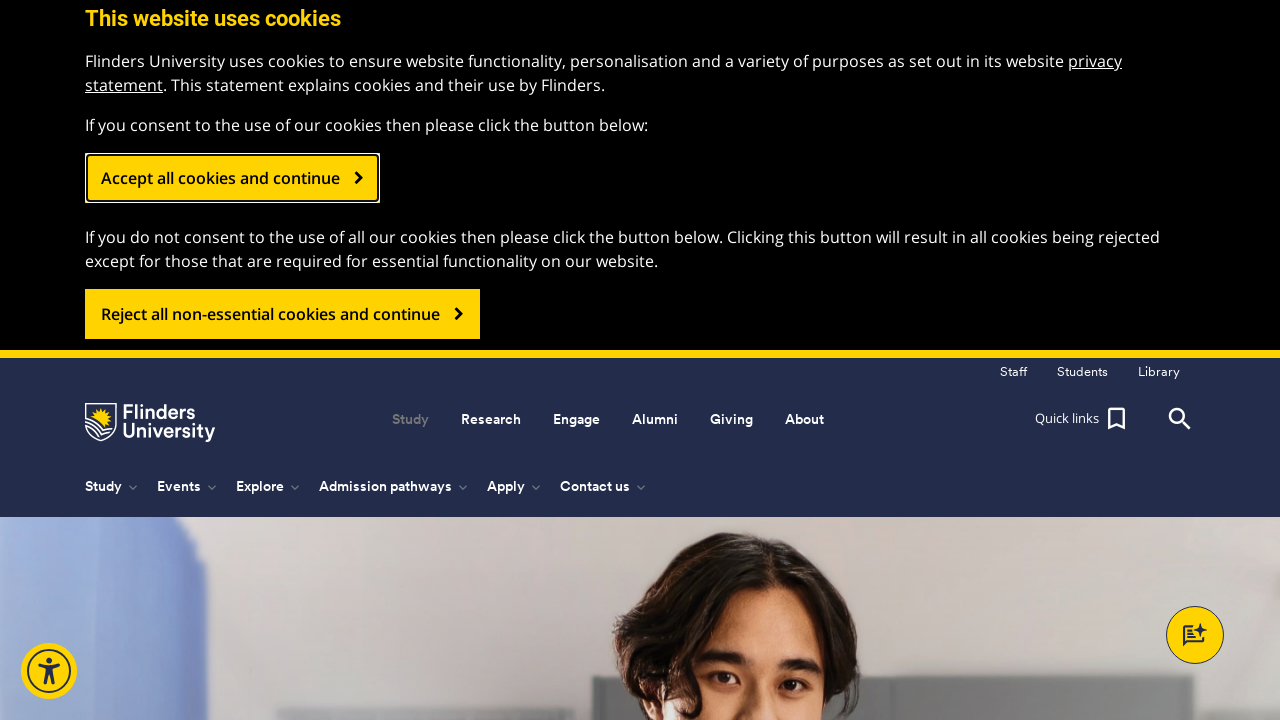

Navigated to Nursing page
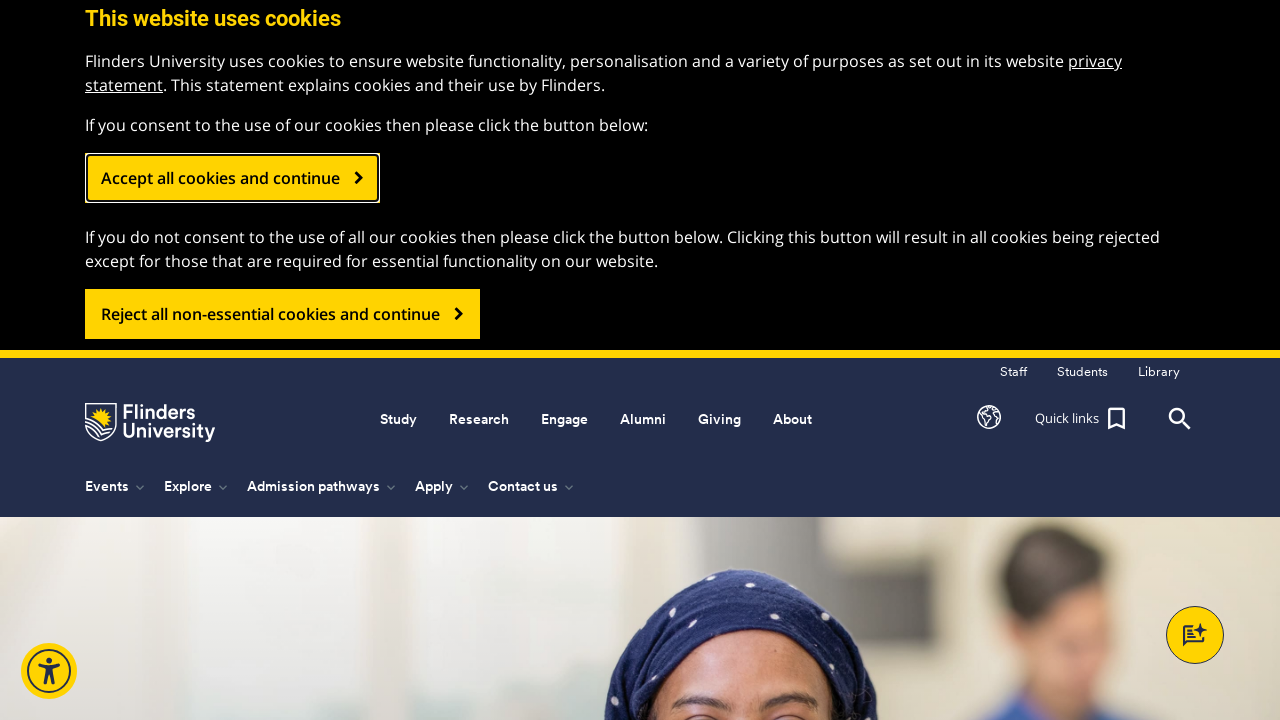

Navigated to School of Health Sciences page
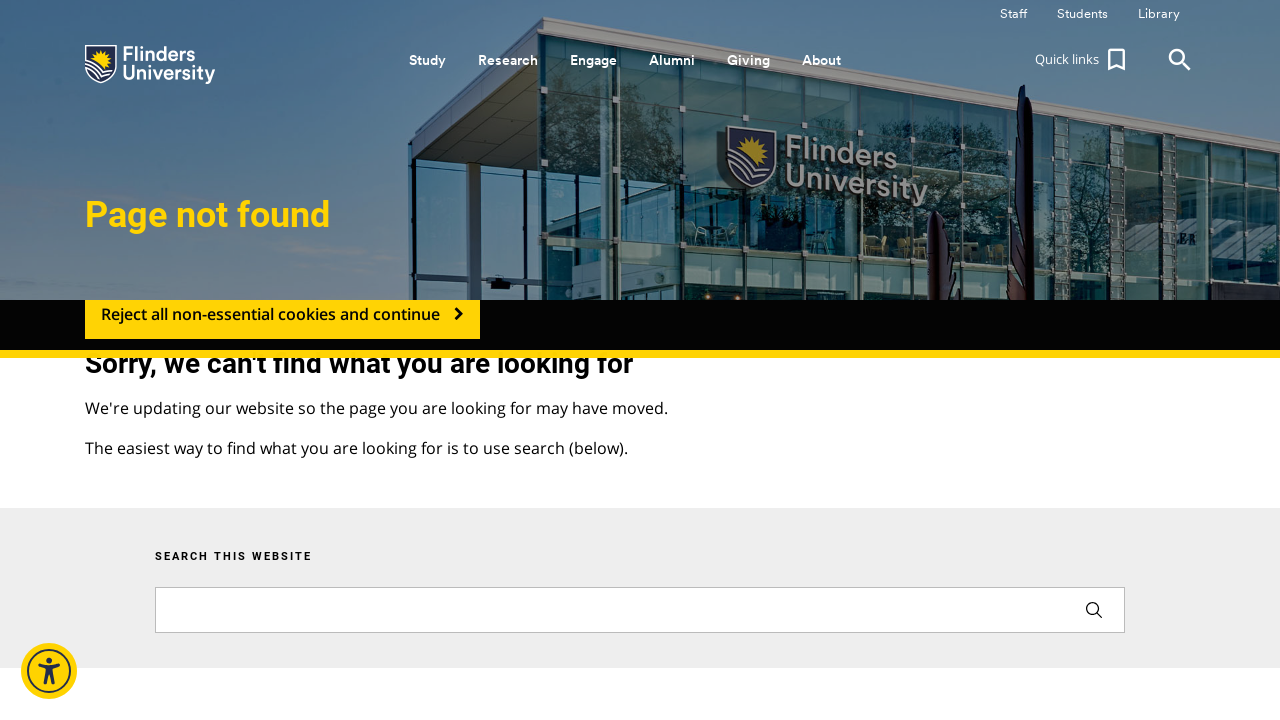

Navigated to SABS page
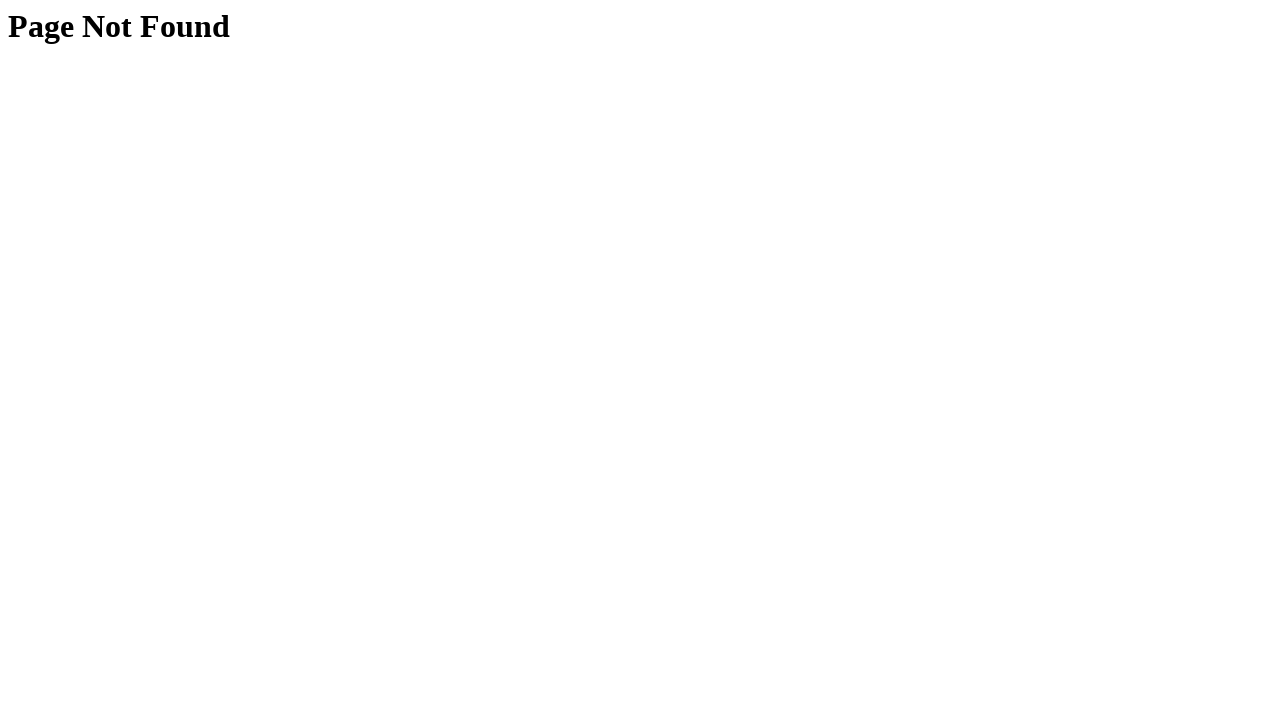

Navigated to Science Engineering page
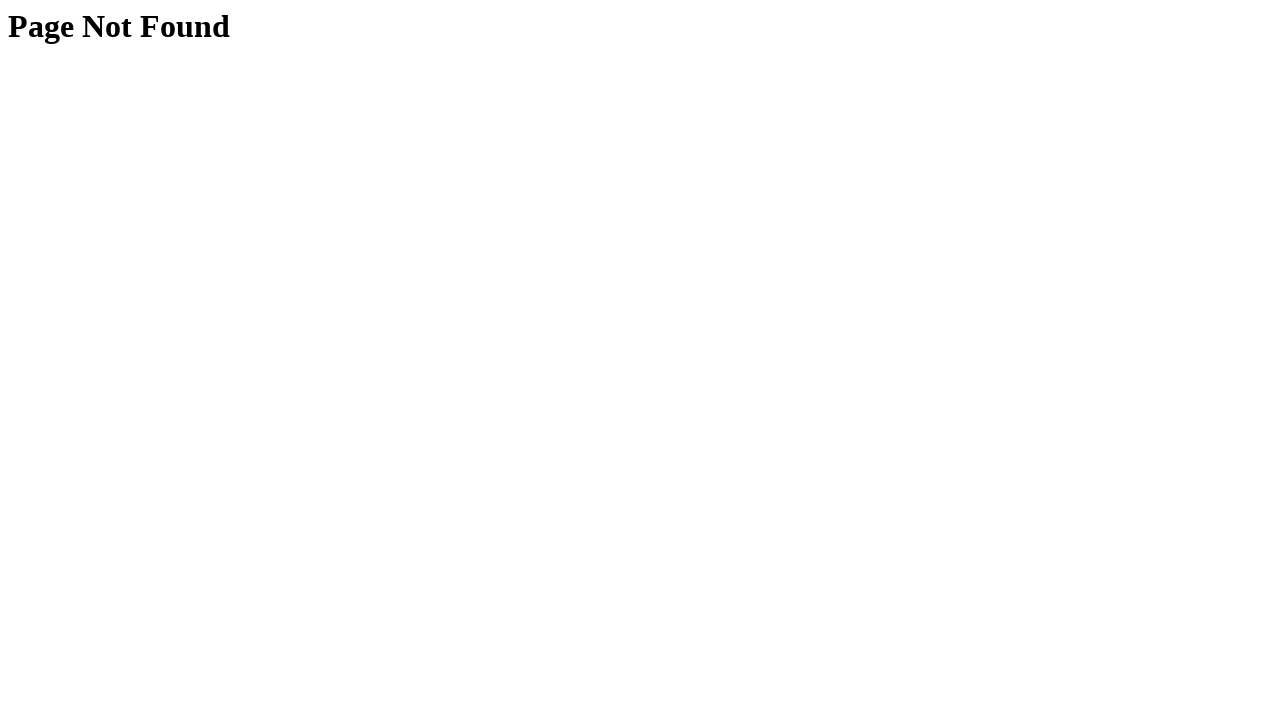

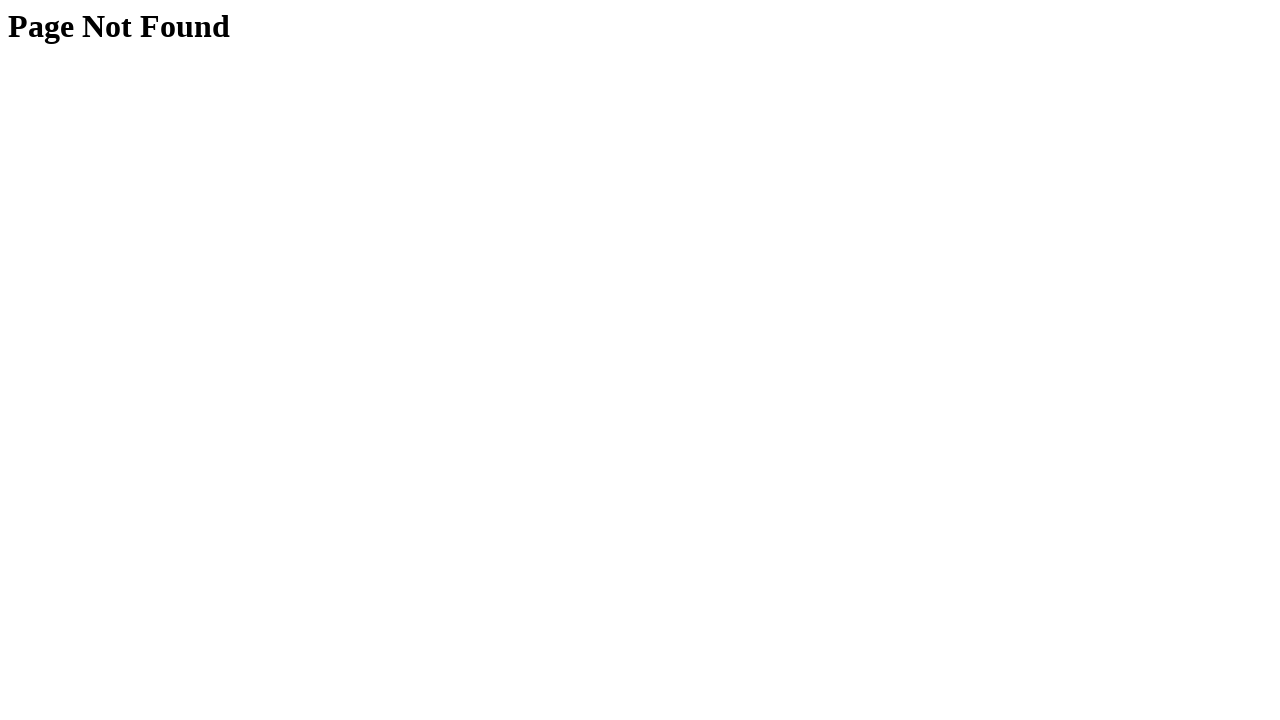